Tests text box form by filling username and email fields, submitting the form, and verifying the output displays the entered values

Starting URL: https://demoqa.com/text-box

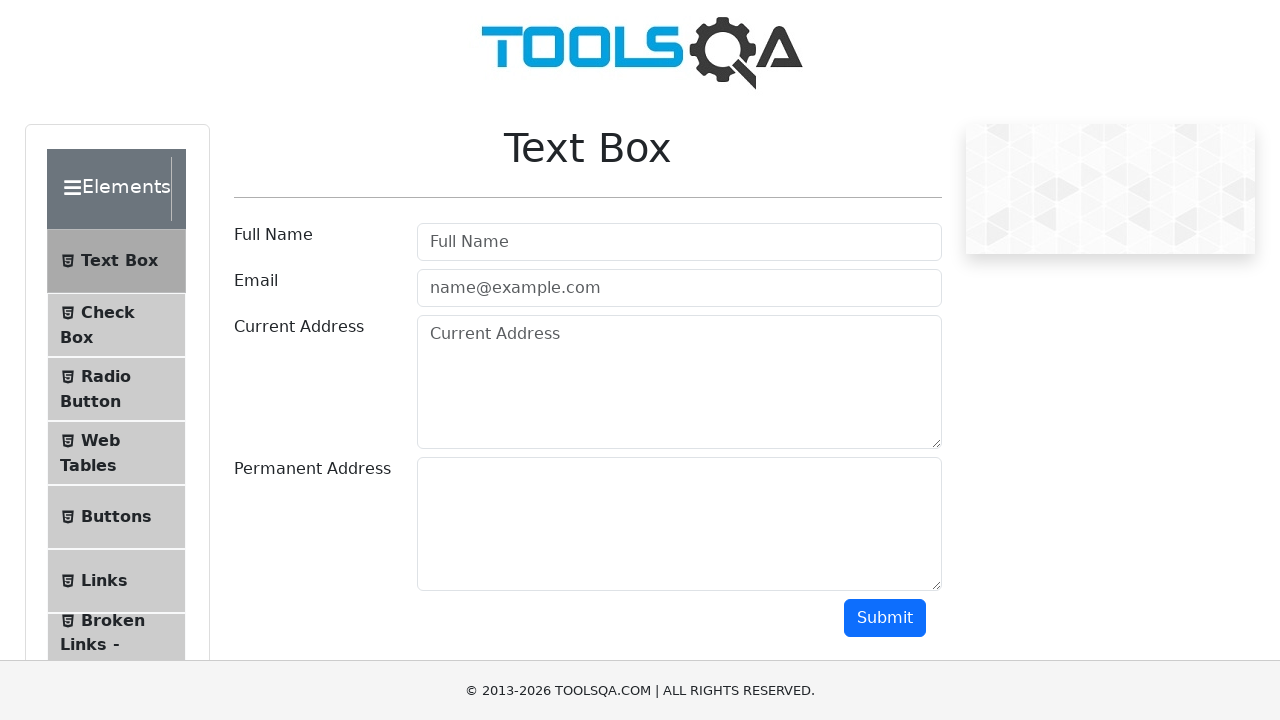

Filled username field with 'Germán' on #userName
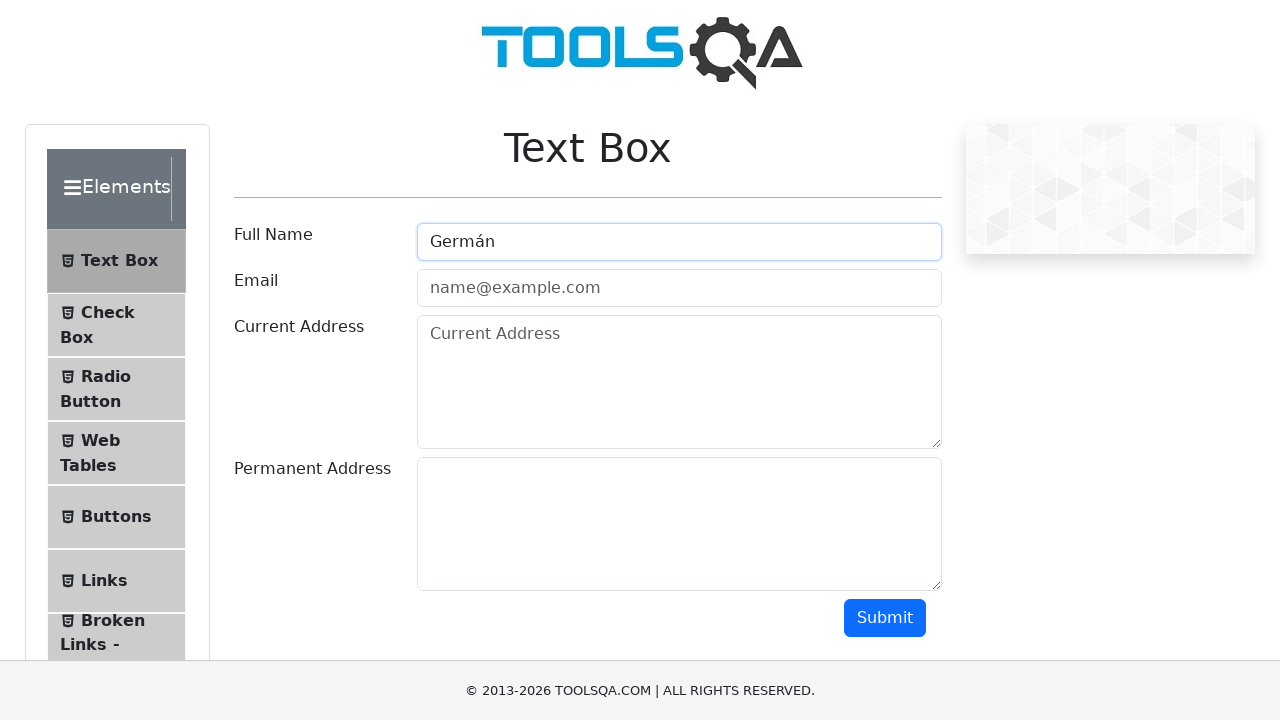

Filled email field with 'german@gmail.com' on #userEmail
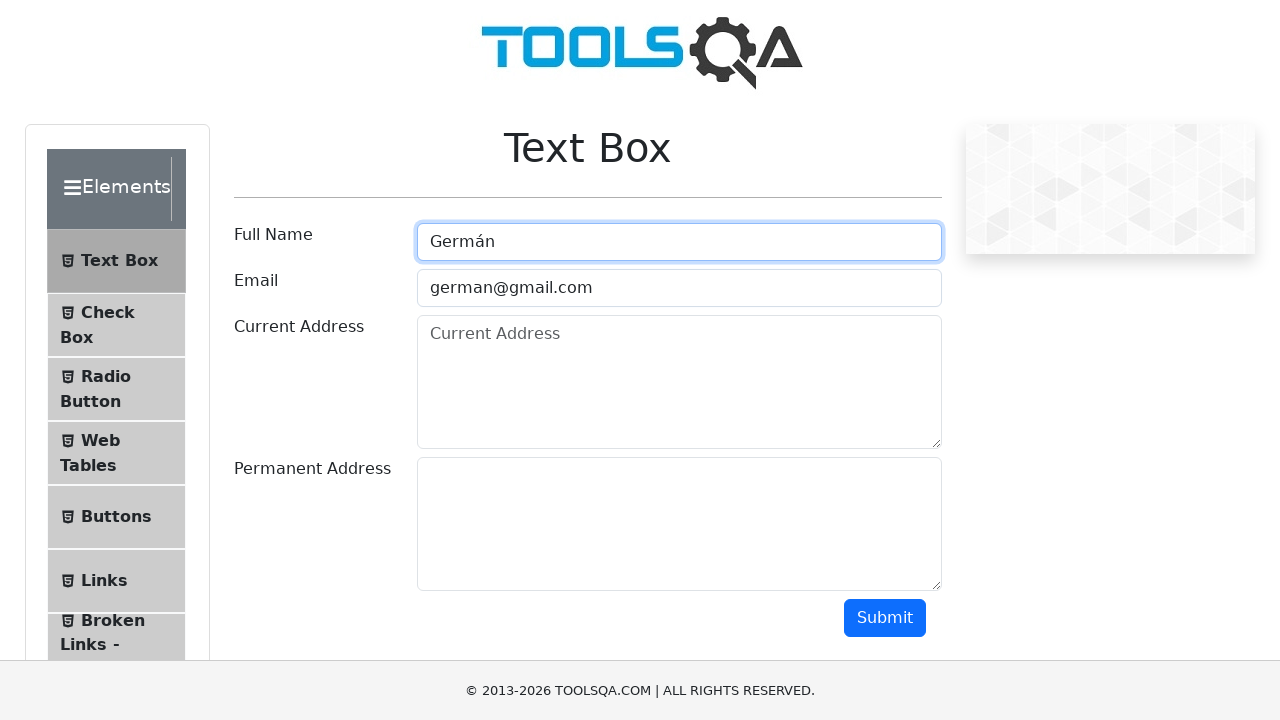

Clicked submit button to submit form at (885, 618) on #submit
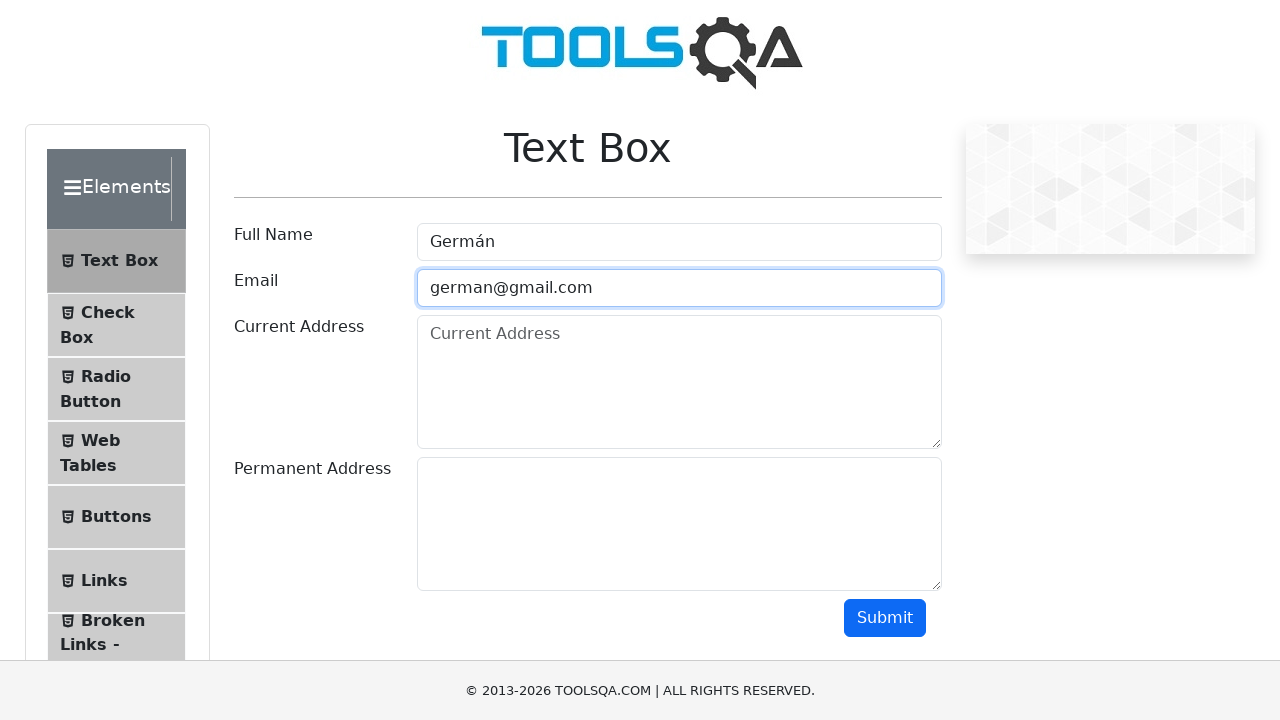

Form output appeared with submitted values
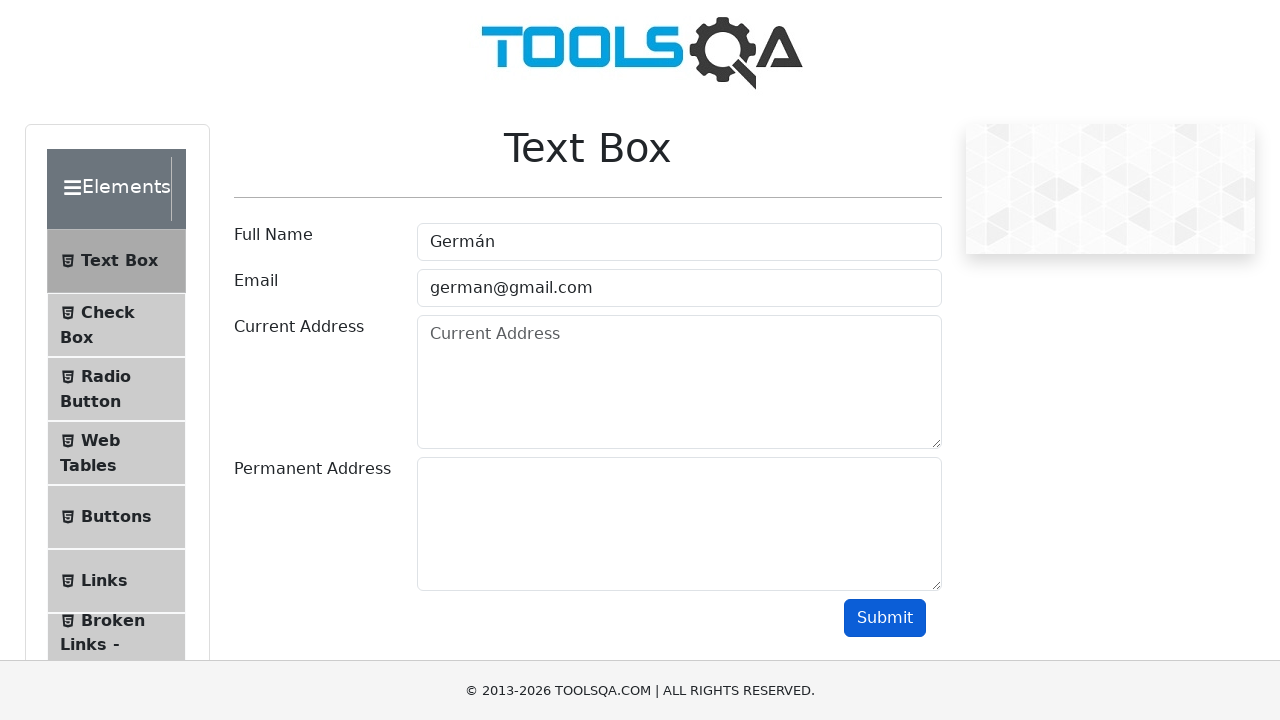

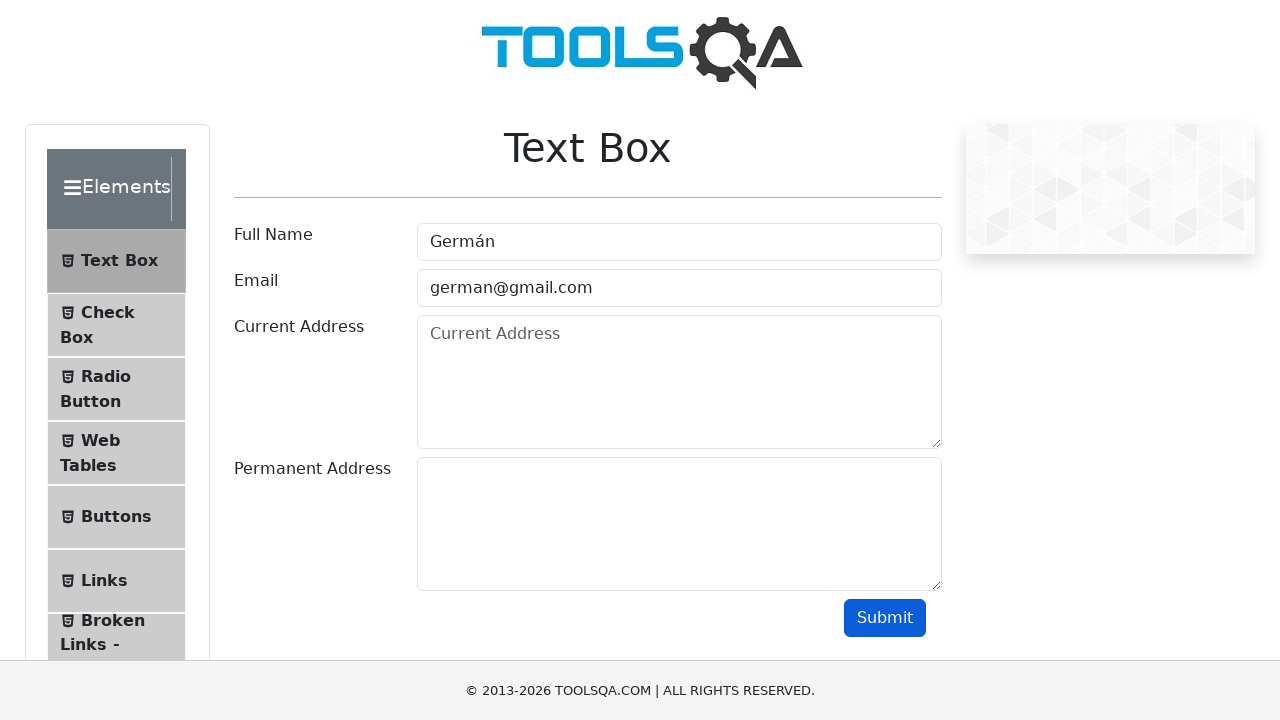